Opens chess.com's play against computer page and dismisses the first-time user modal if it appears by clicking the button inside it.

Starting URL: https://www.chess.com/play/computer

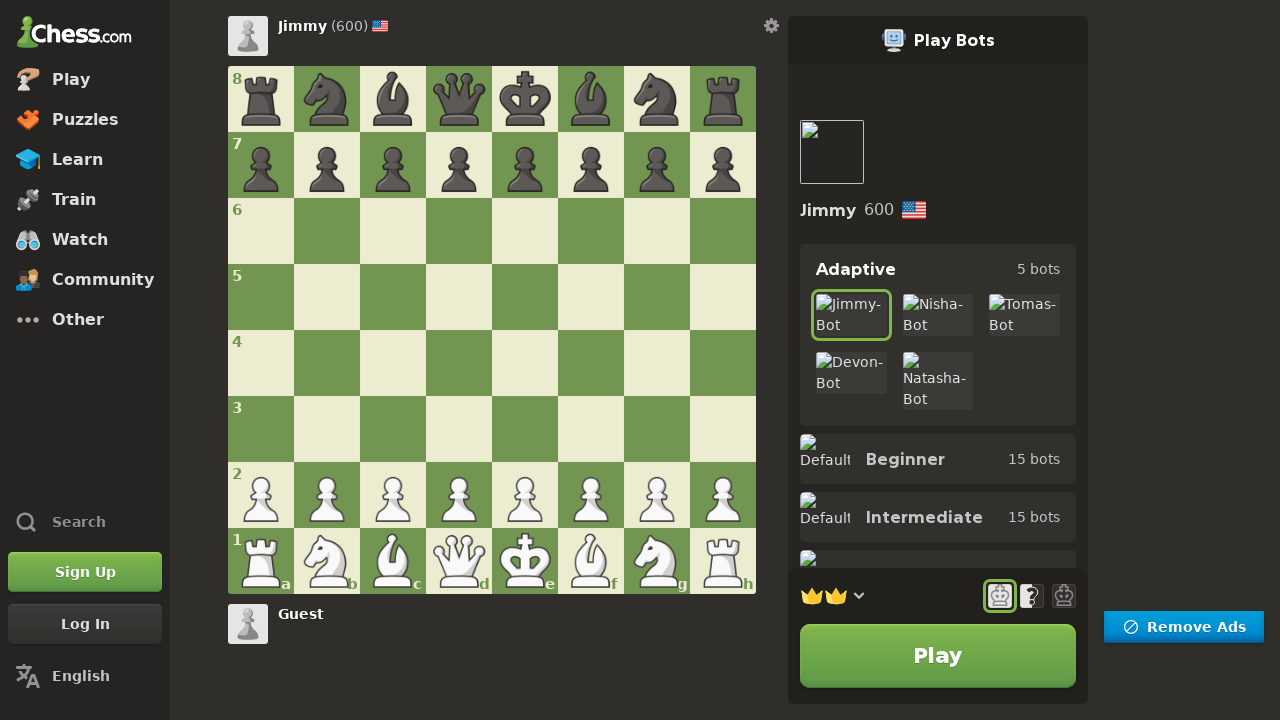

Located first-time user modal element
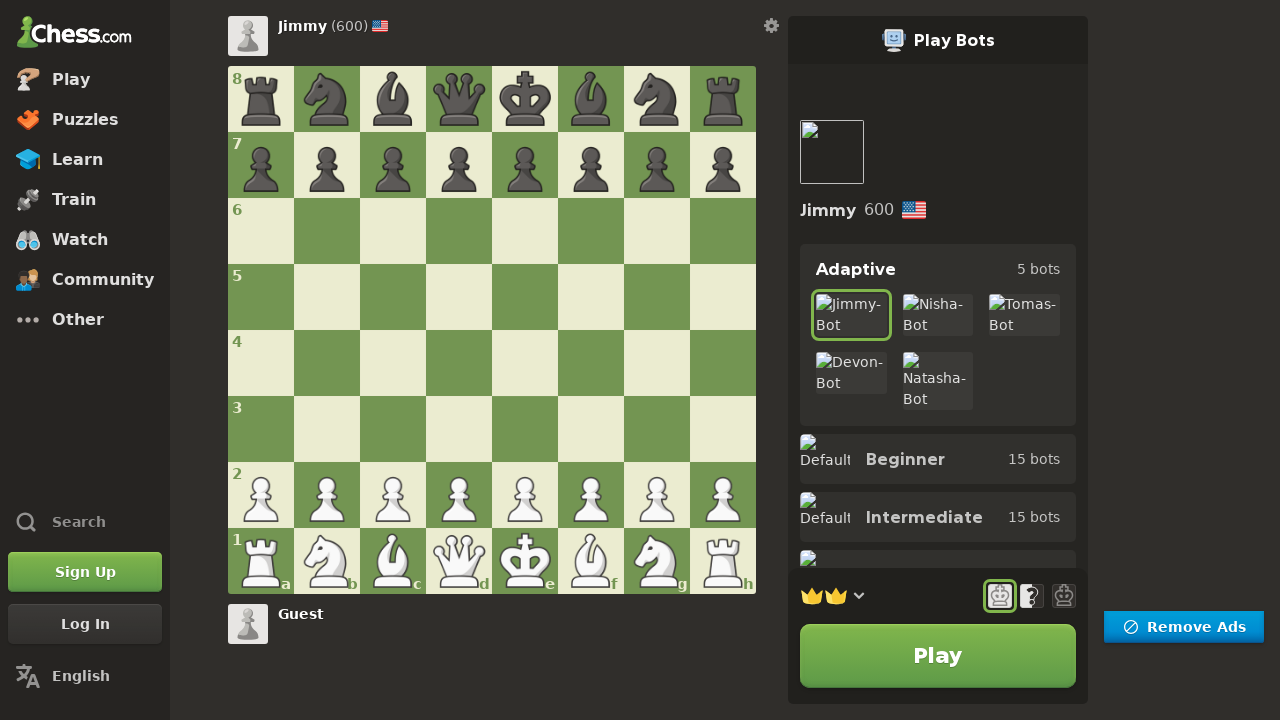

First-time user modal not present
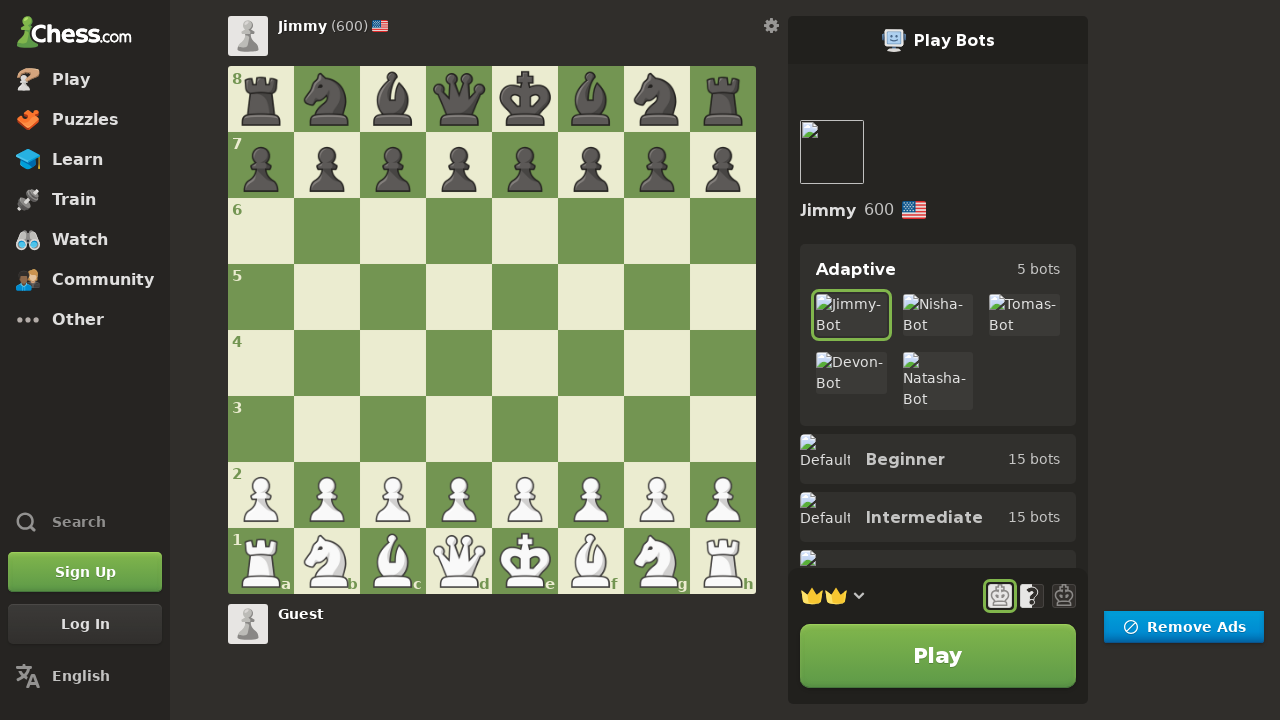

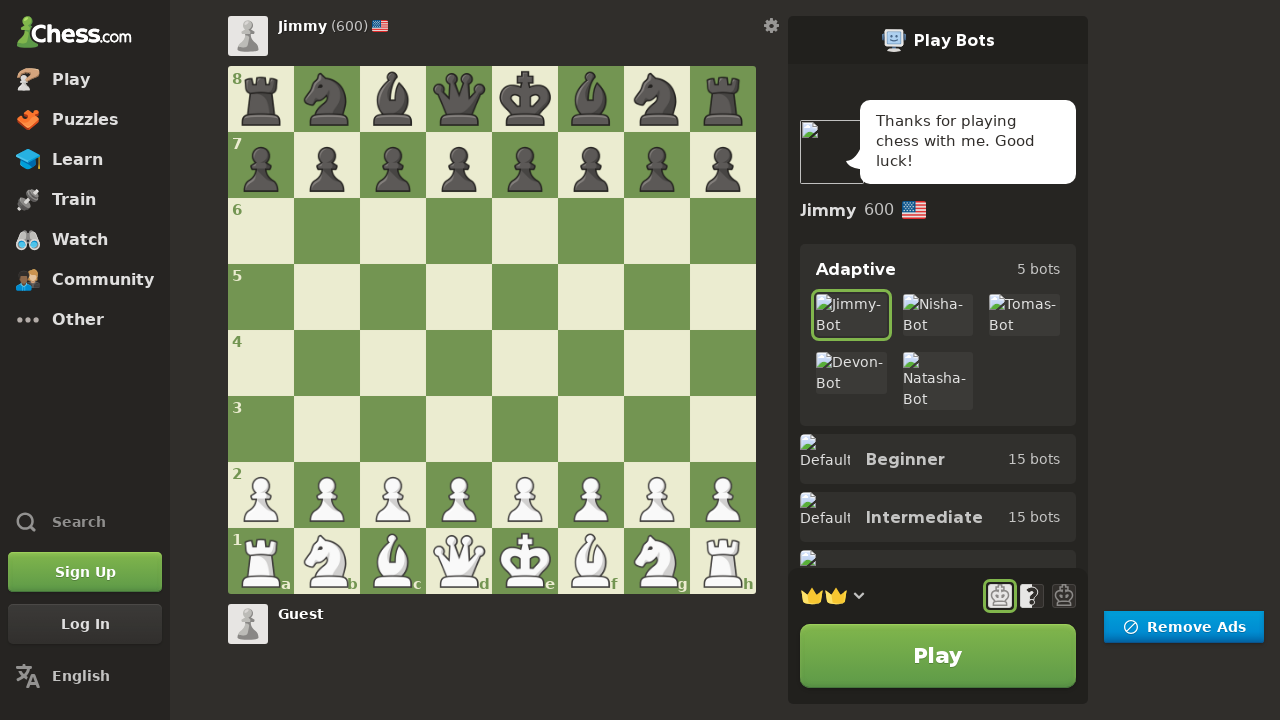